Tests clicking on a 'moved' link and verifying the API response status code is 301

Starting URL: https://demoqa.com/links

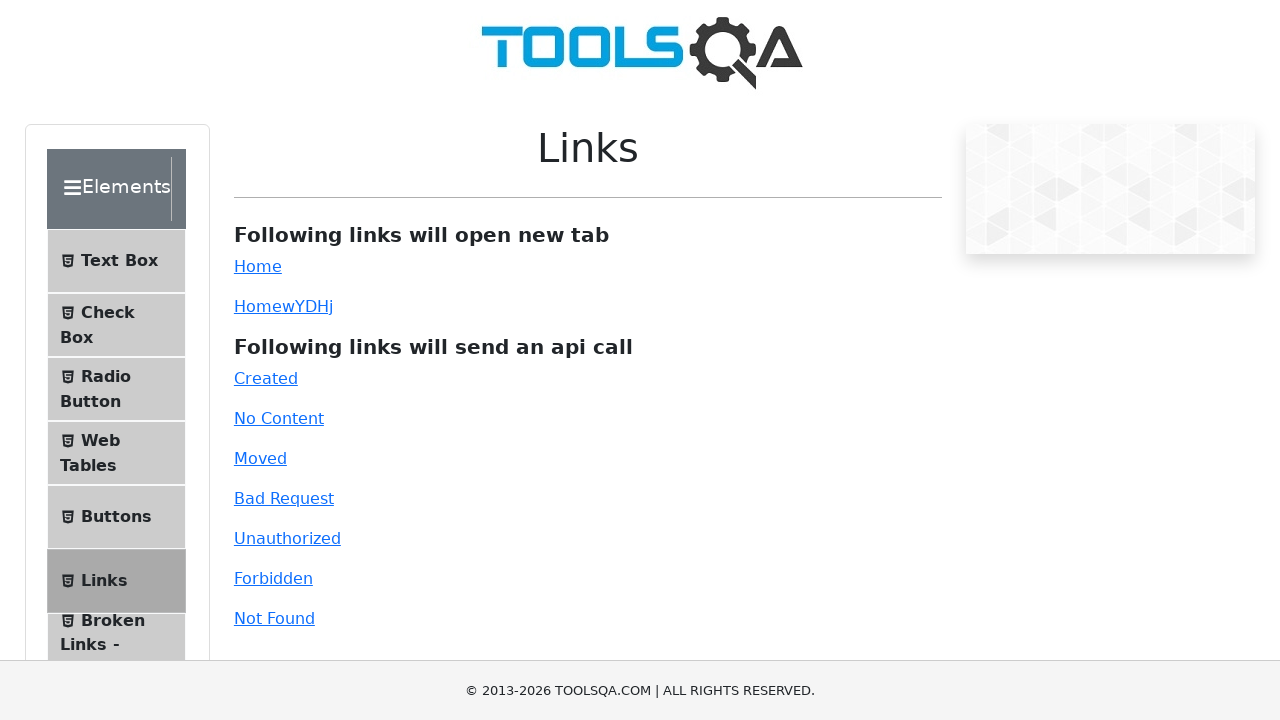

Clicked on the 'Moved' link at (260, 458) on text=Moved
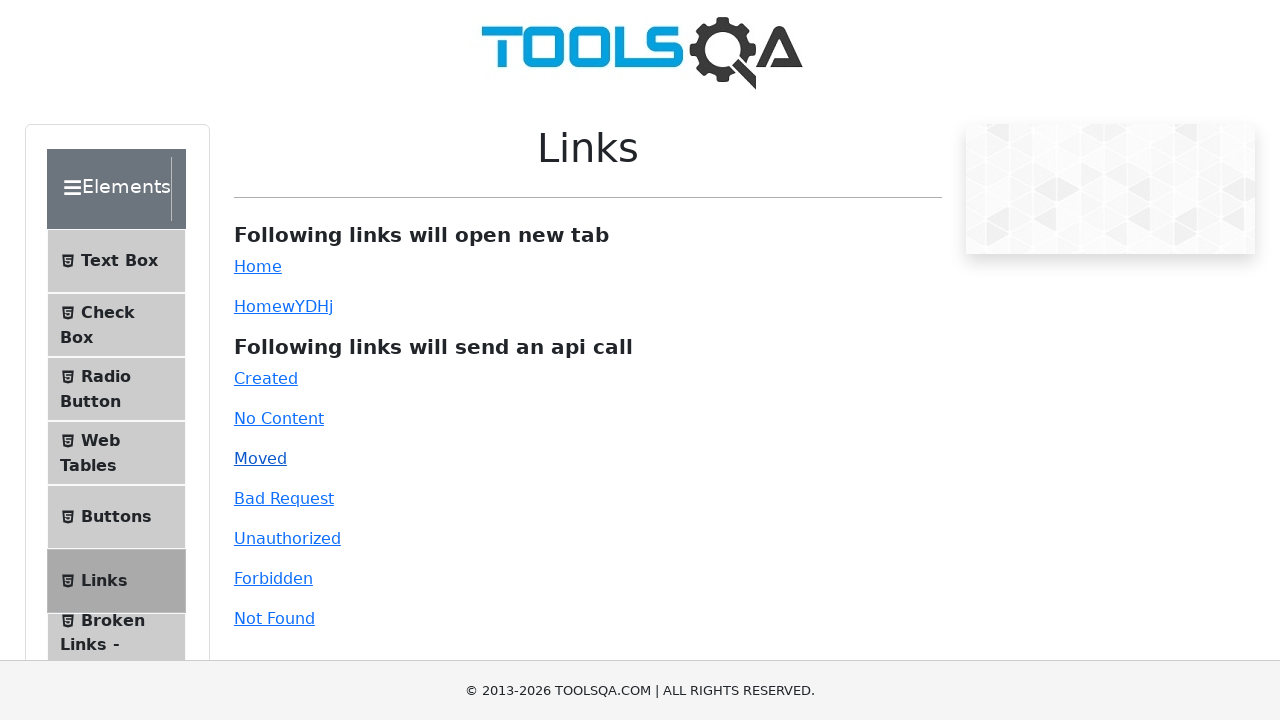

Waited for API response to appear in #linkResponse element
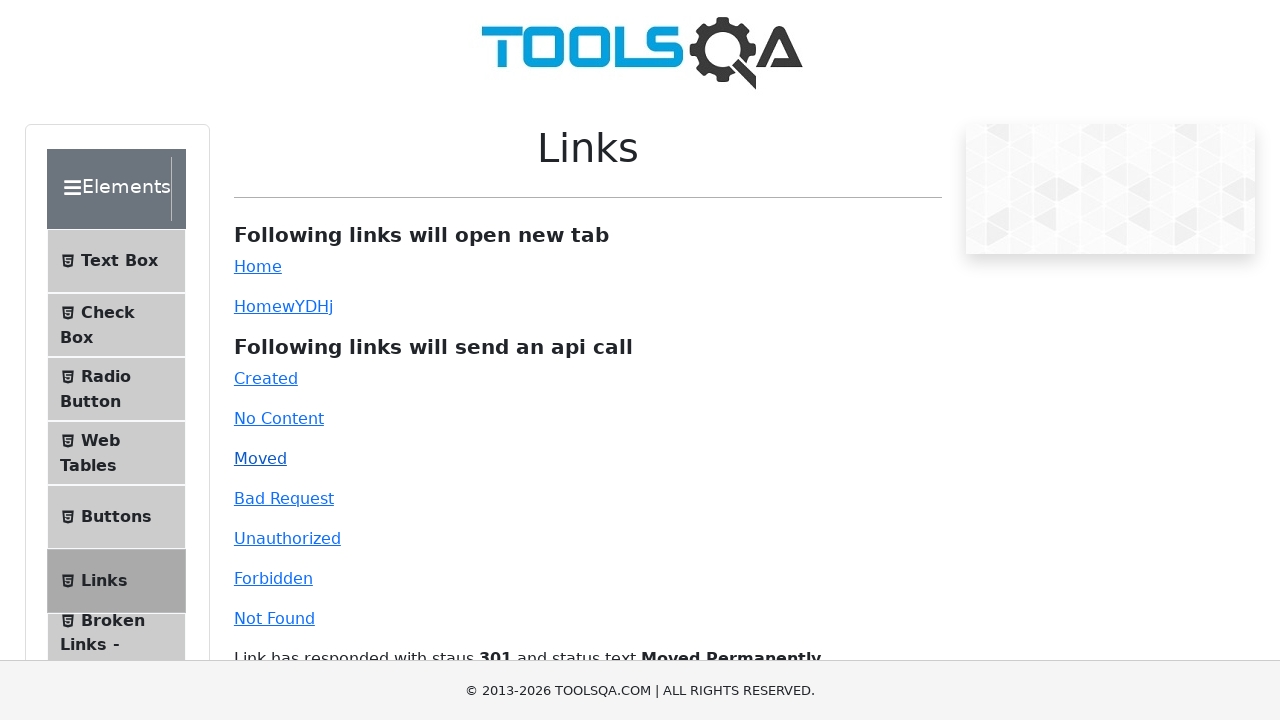

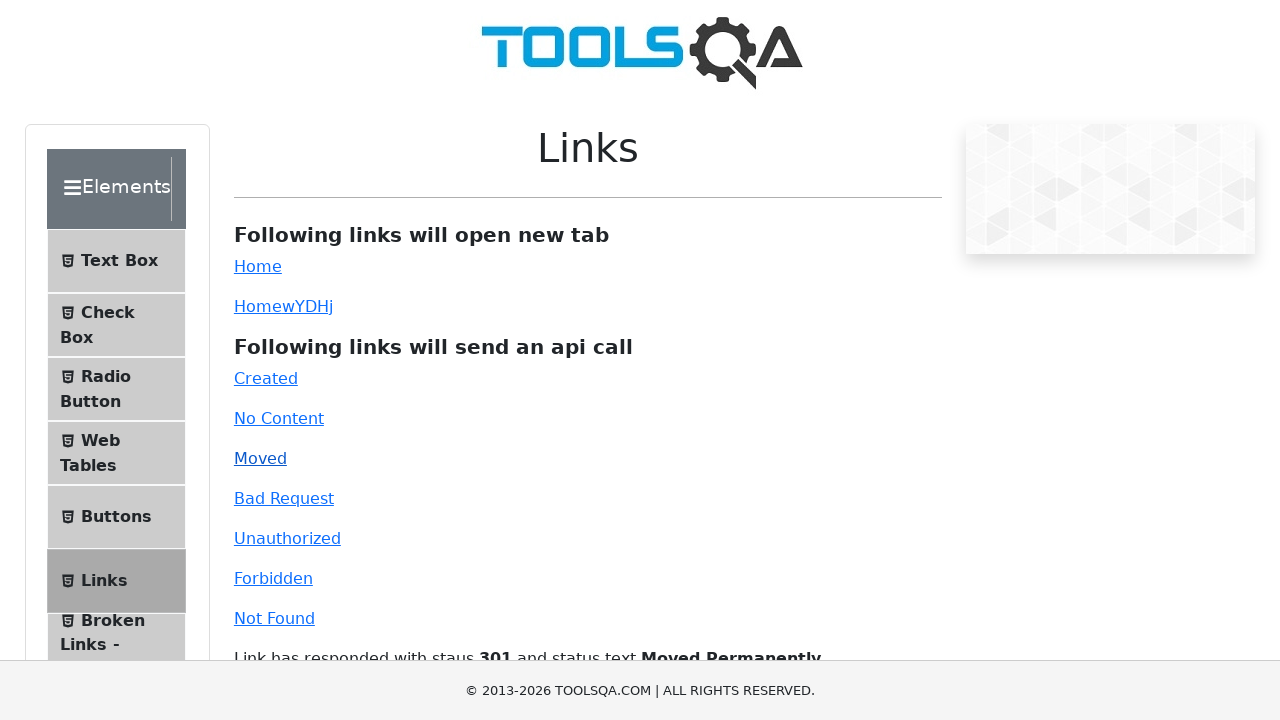